Tests form filling functionality by clicking a calculated link text, then filling out a form with name, last name, city, and country fields before submitting

Starting URL: http://suninjuly.github.io/find_link_text

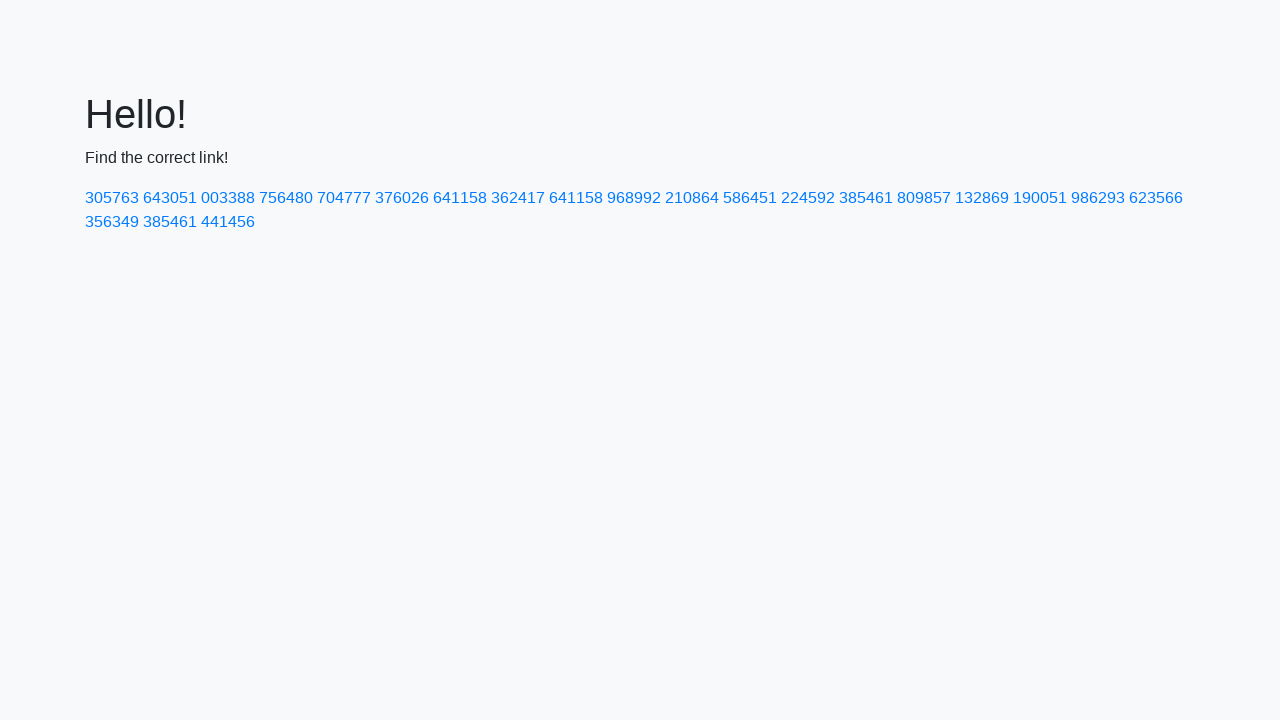

Clicked on link with calculated text value: 224592 at (808, 198) on text=224592
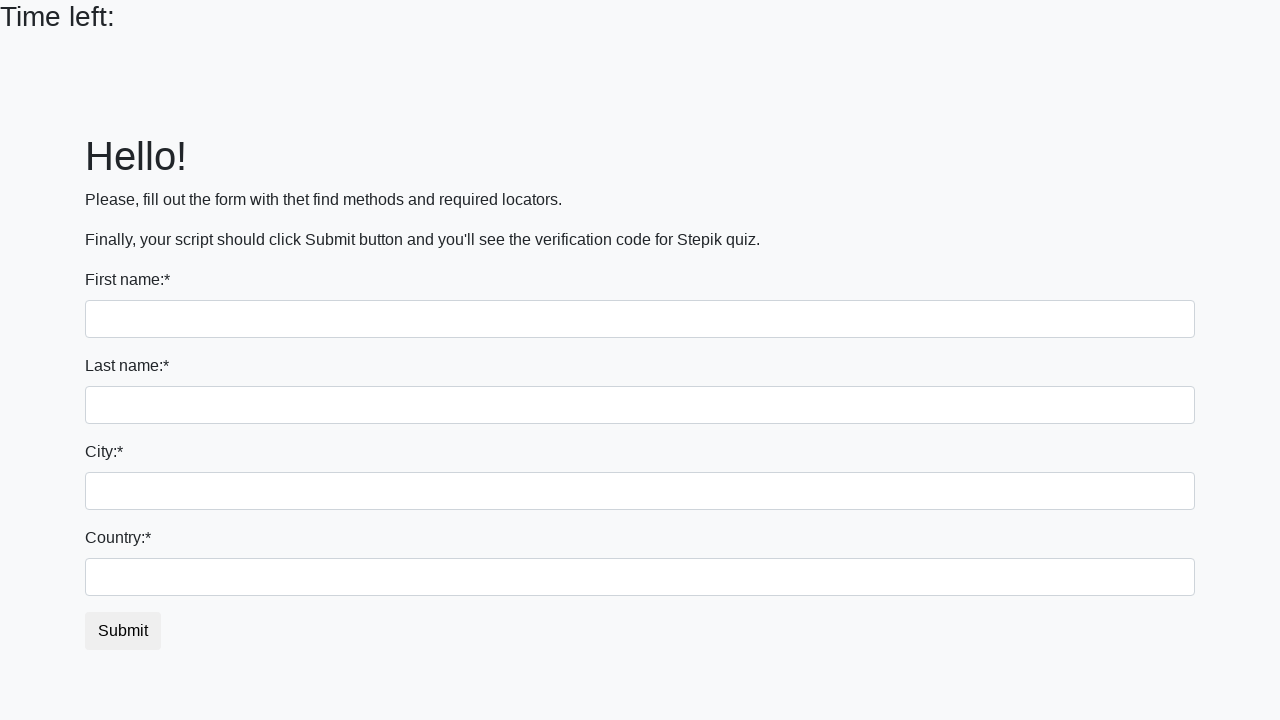

Filled first name field with 'Ivan' on input
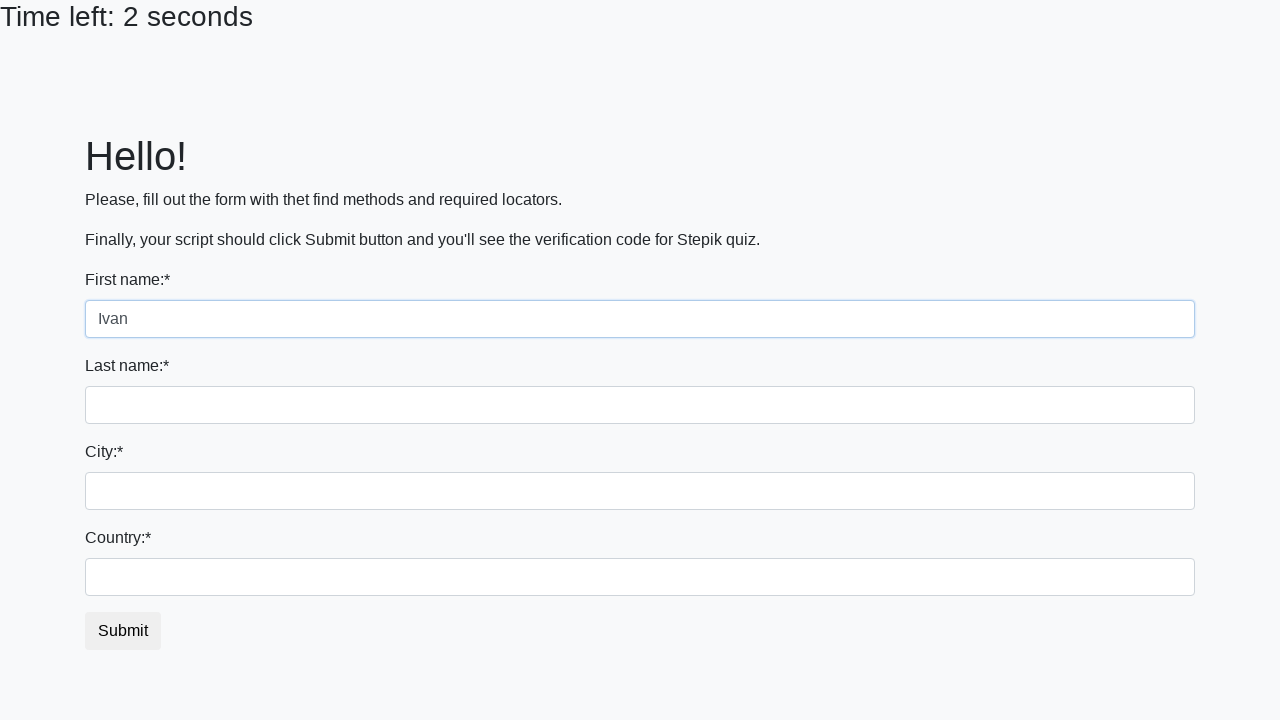

Filled last name field with 'Petrov' on input[name='last_name']
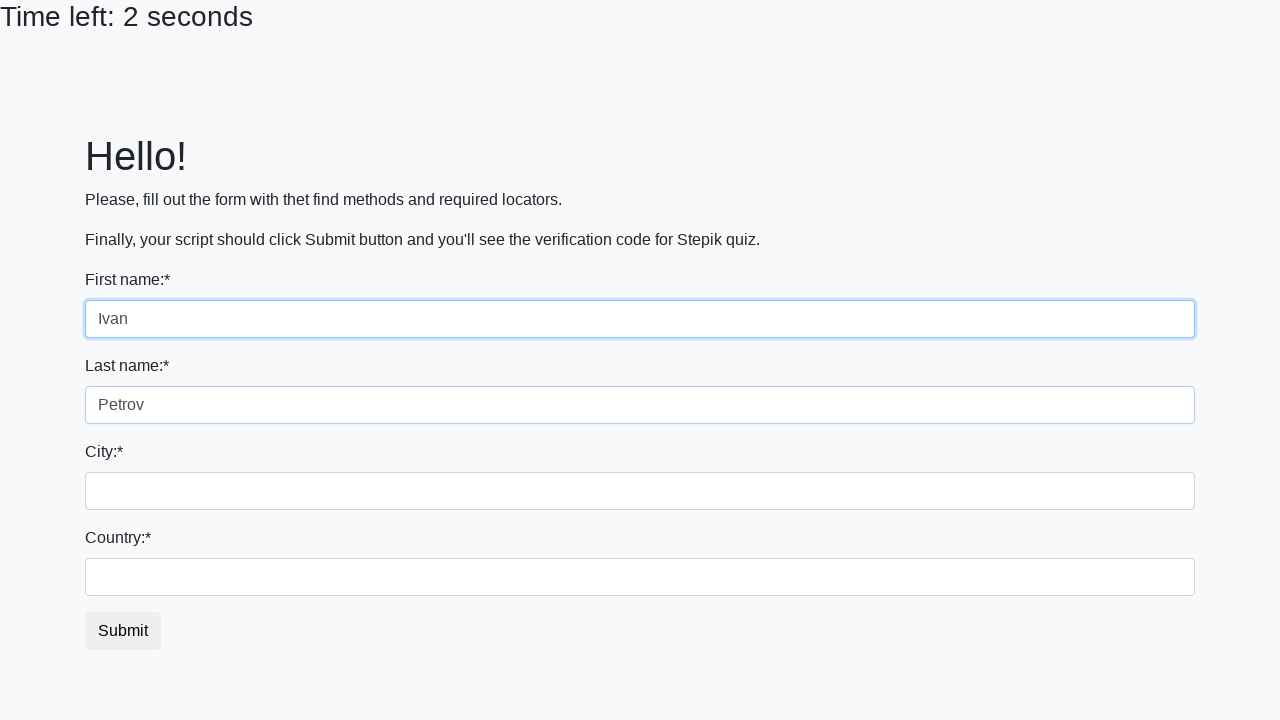

Filled city field with 'Smolensk' on .city
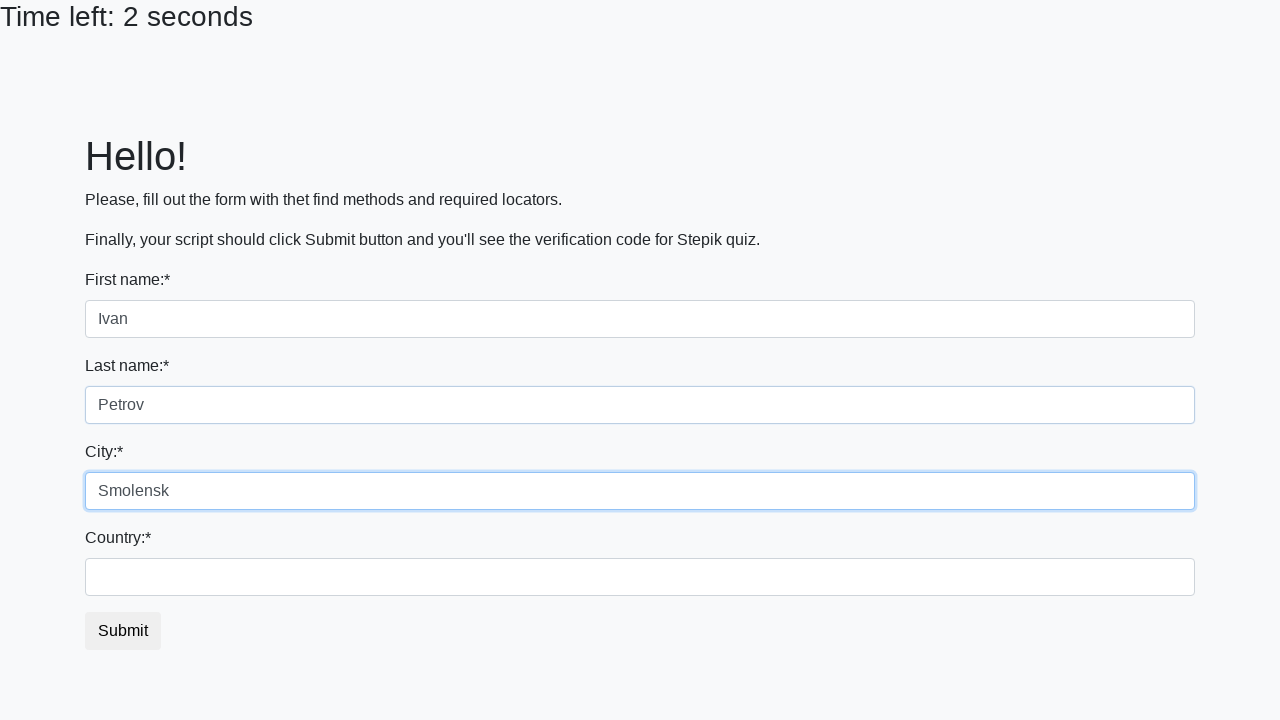

Filled country field with 'Russia' on #country
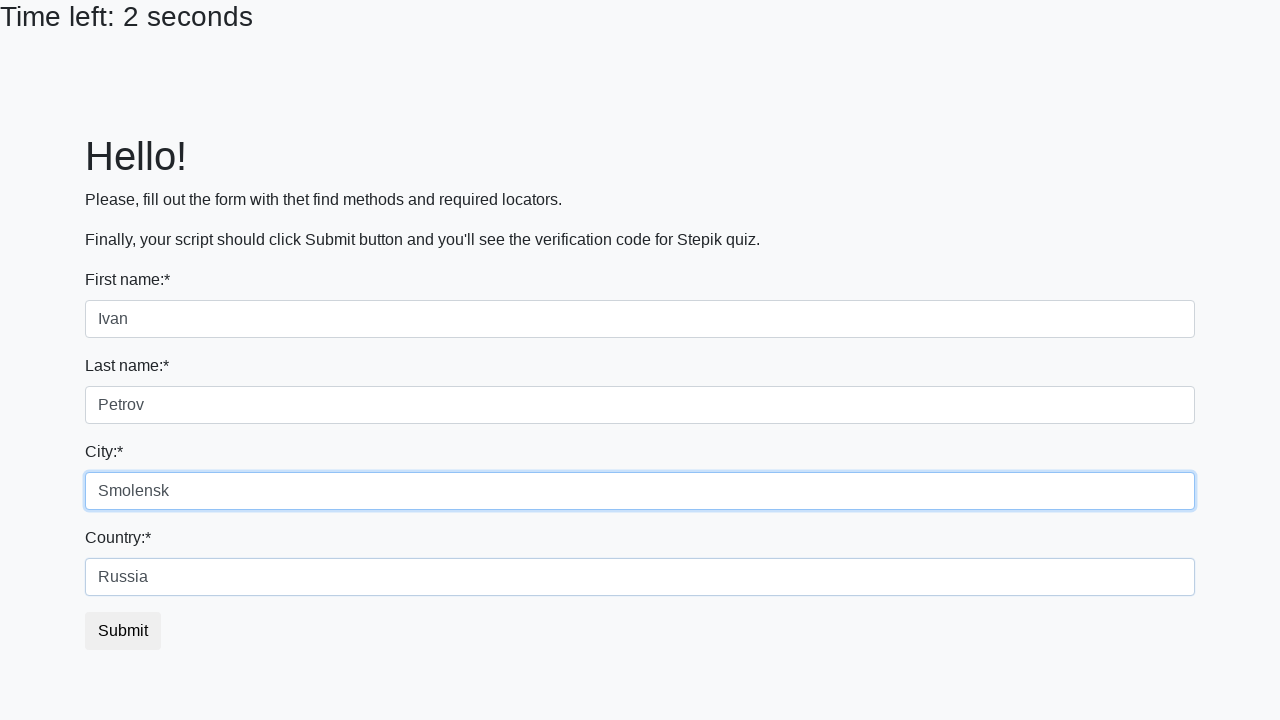

Clicked submit button to submit the form at (123, 631) on button.btn
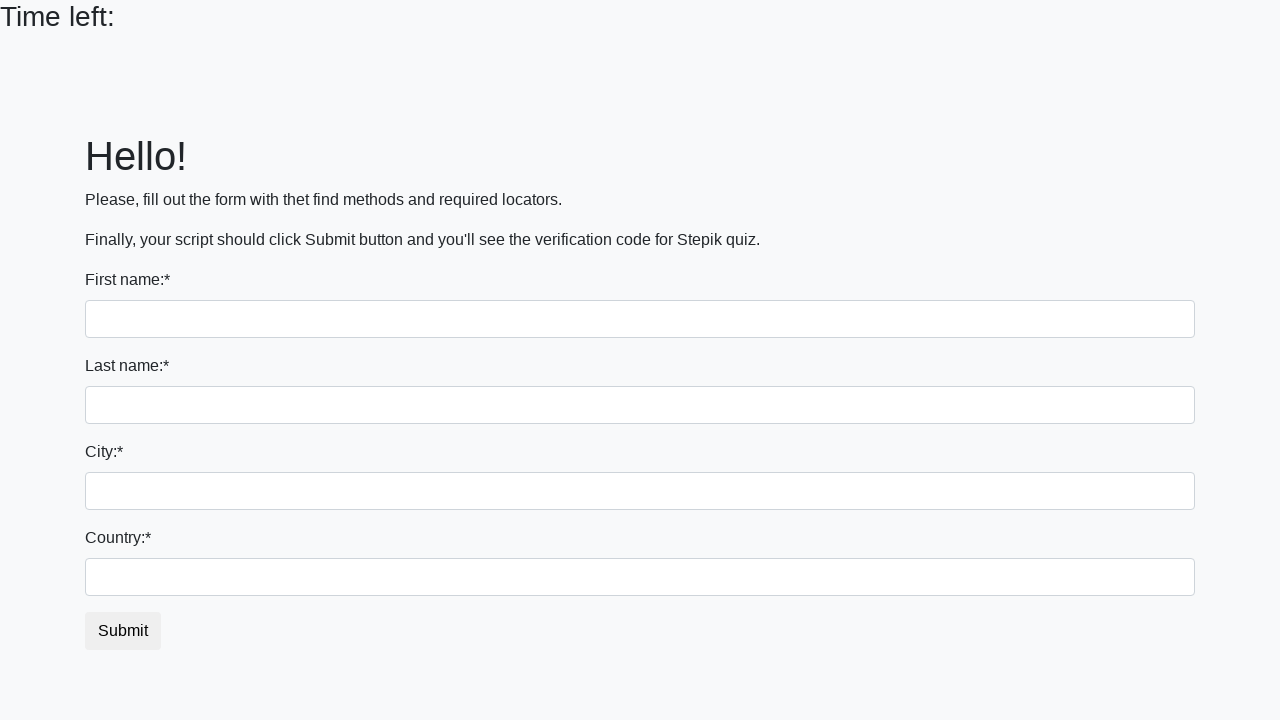

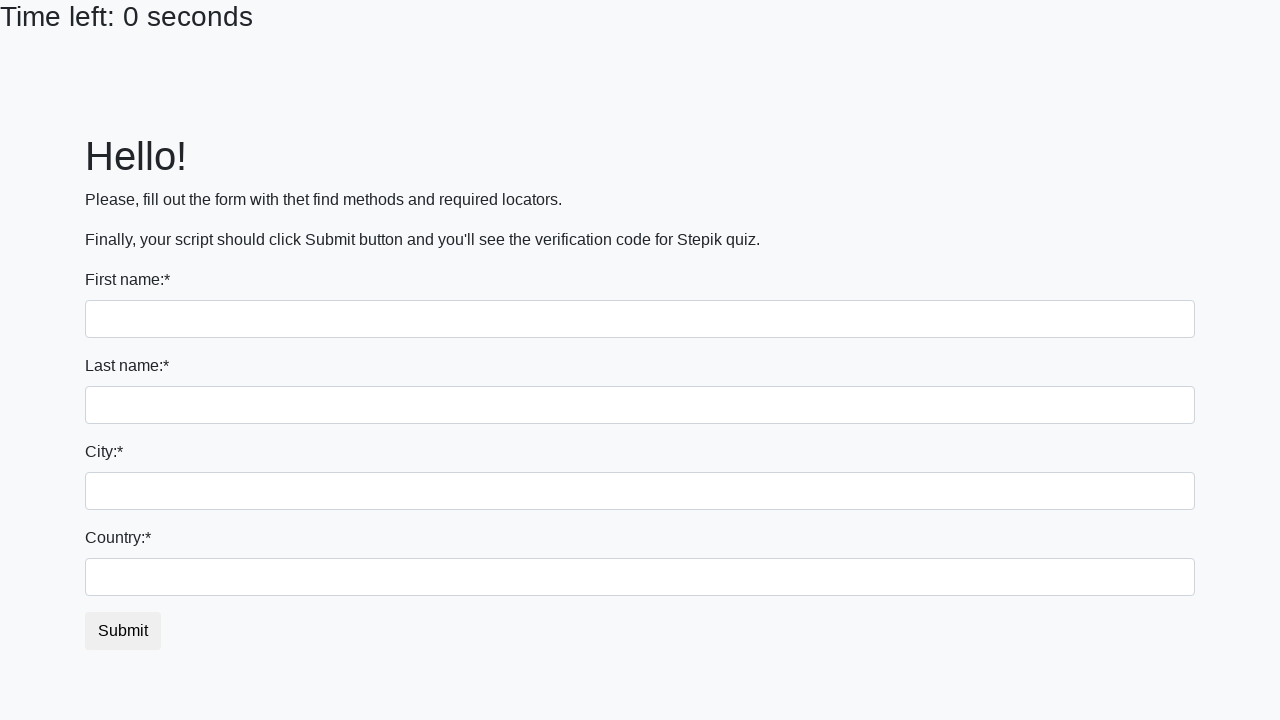